Tests clicking on the 'Open Window' button on an automation practice page

Starting URL: https://rahulshettyacademy.com/AutomationPractice/

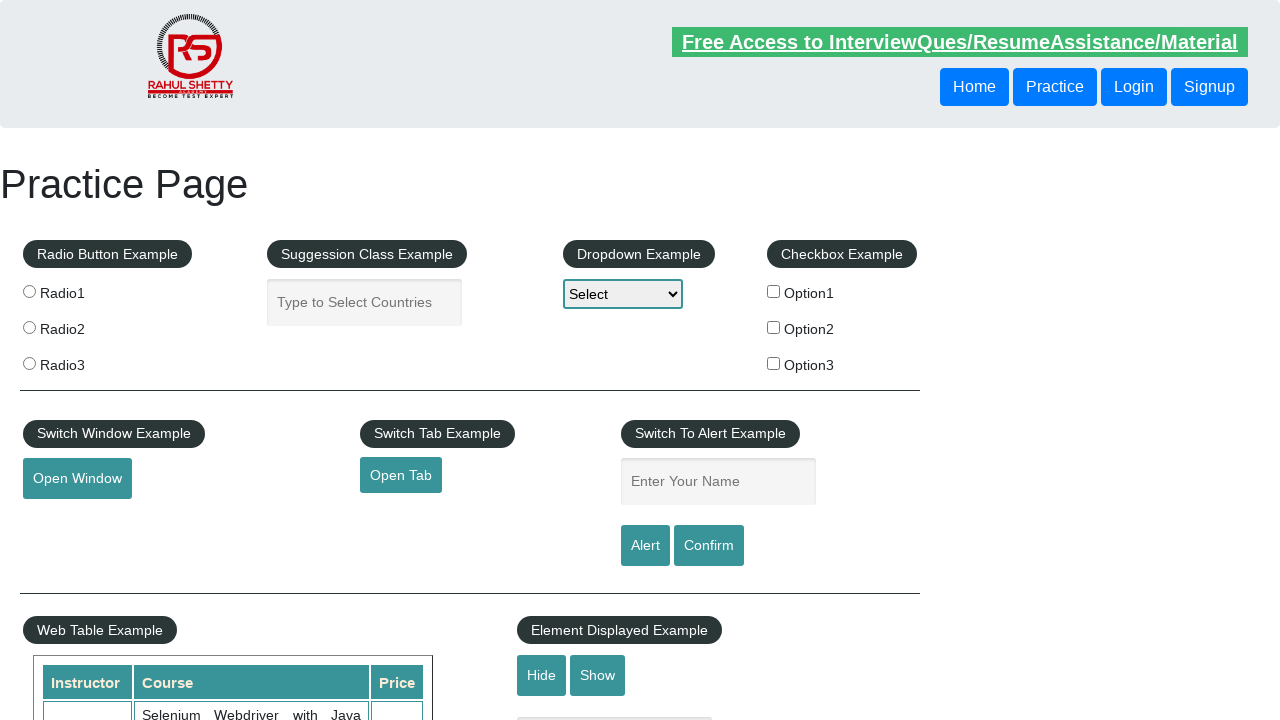

Navigated to automation practice page
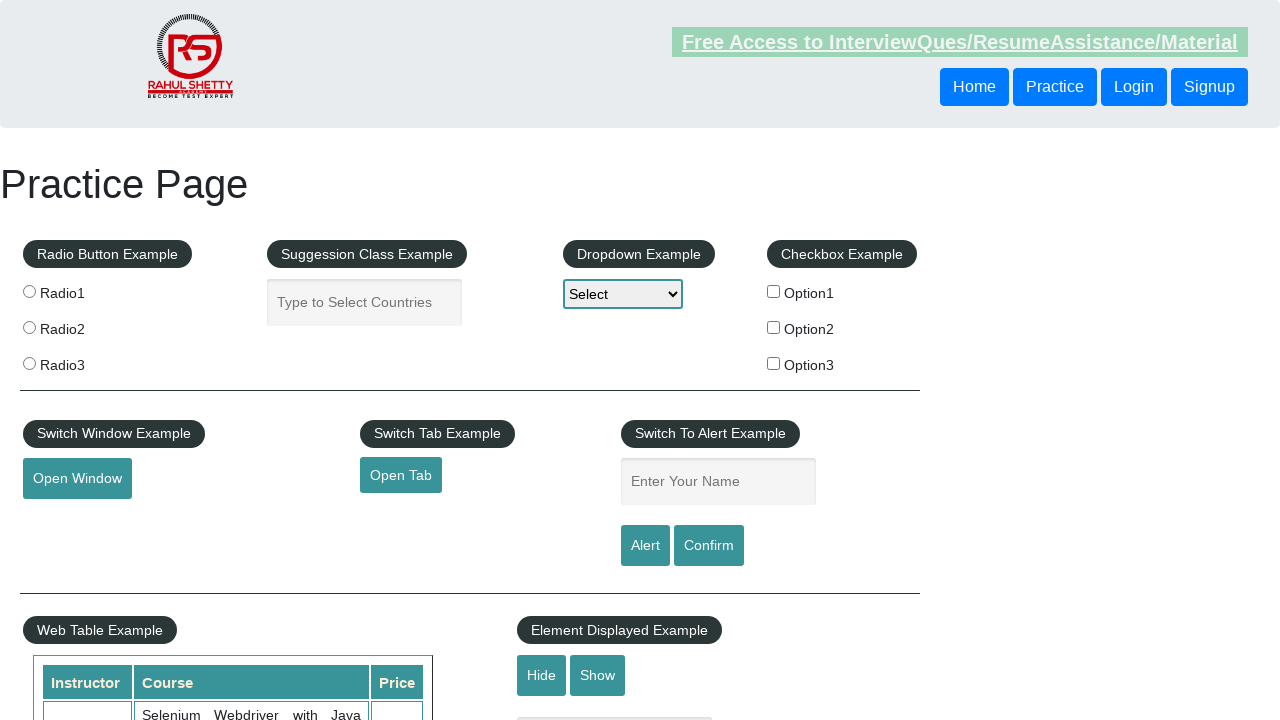

Clicked the 'Open Window' button at (77, 479) on #openwindow
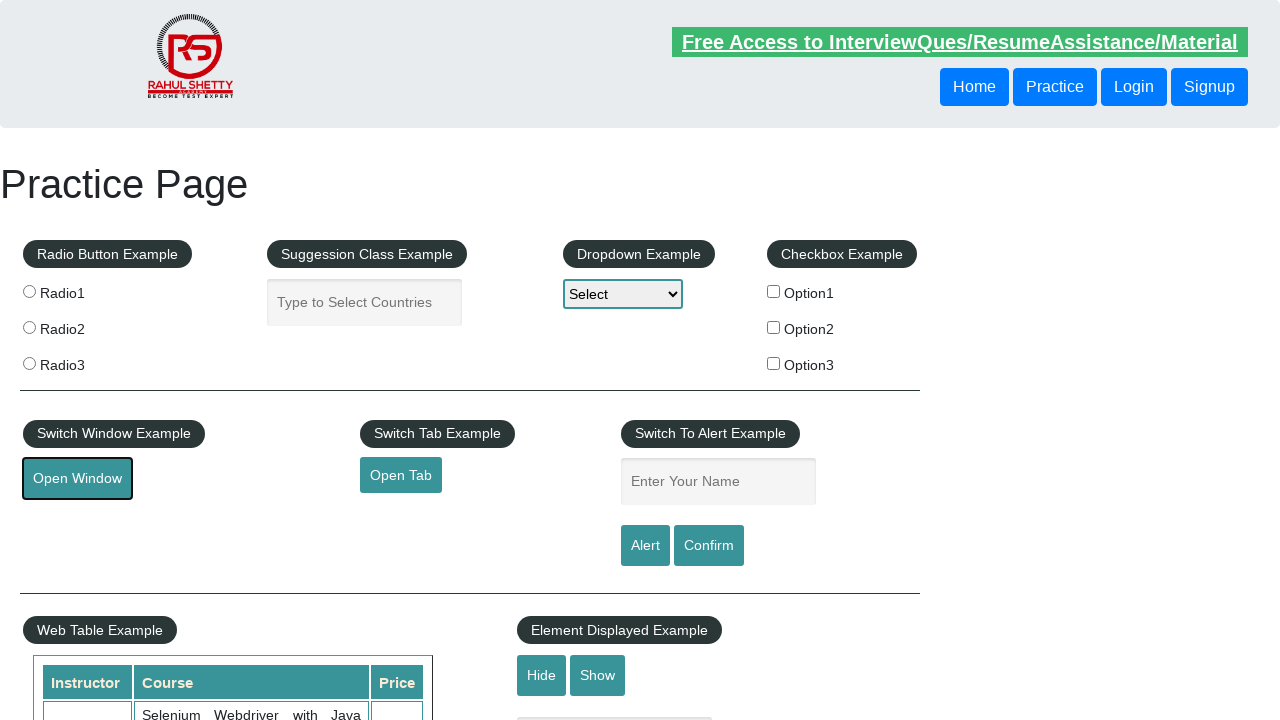

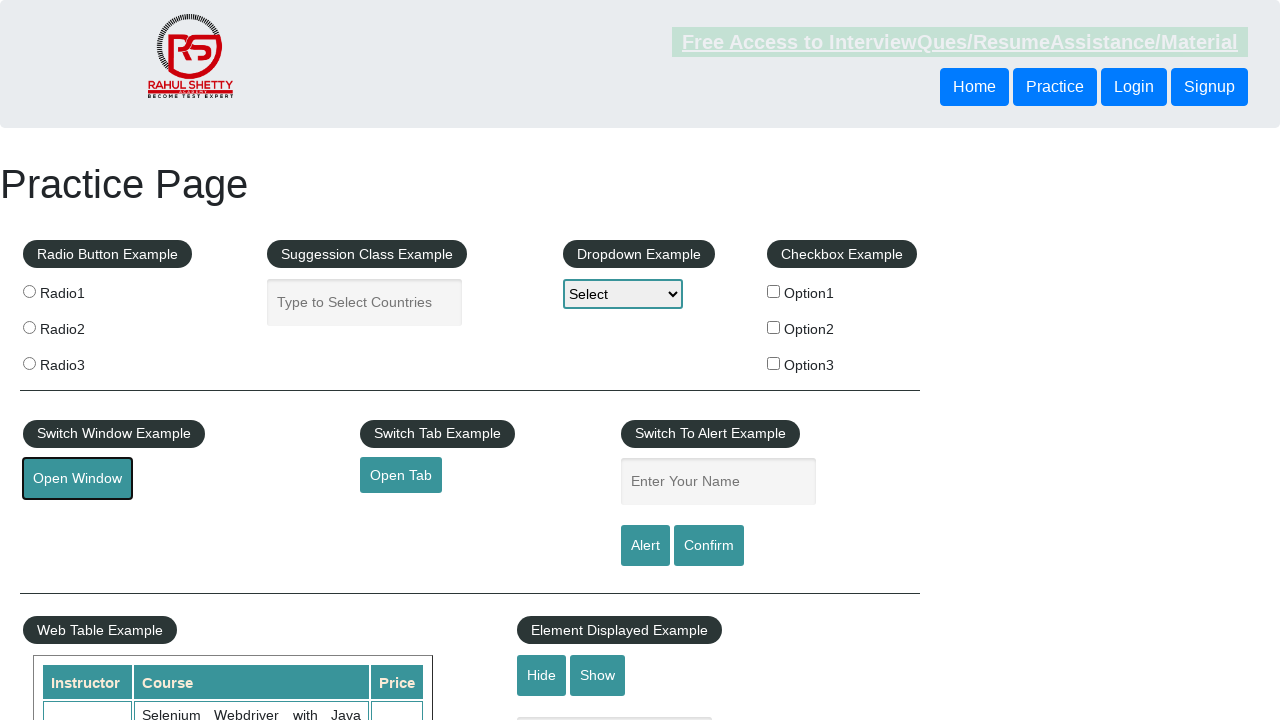